Tests form elements for display and enabled status, filling email and education fields and clicking the age radio button

Starting URL: https://automationfc.github.io/basic-form/index.html

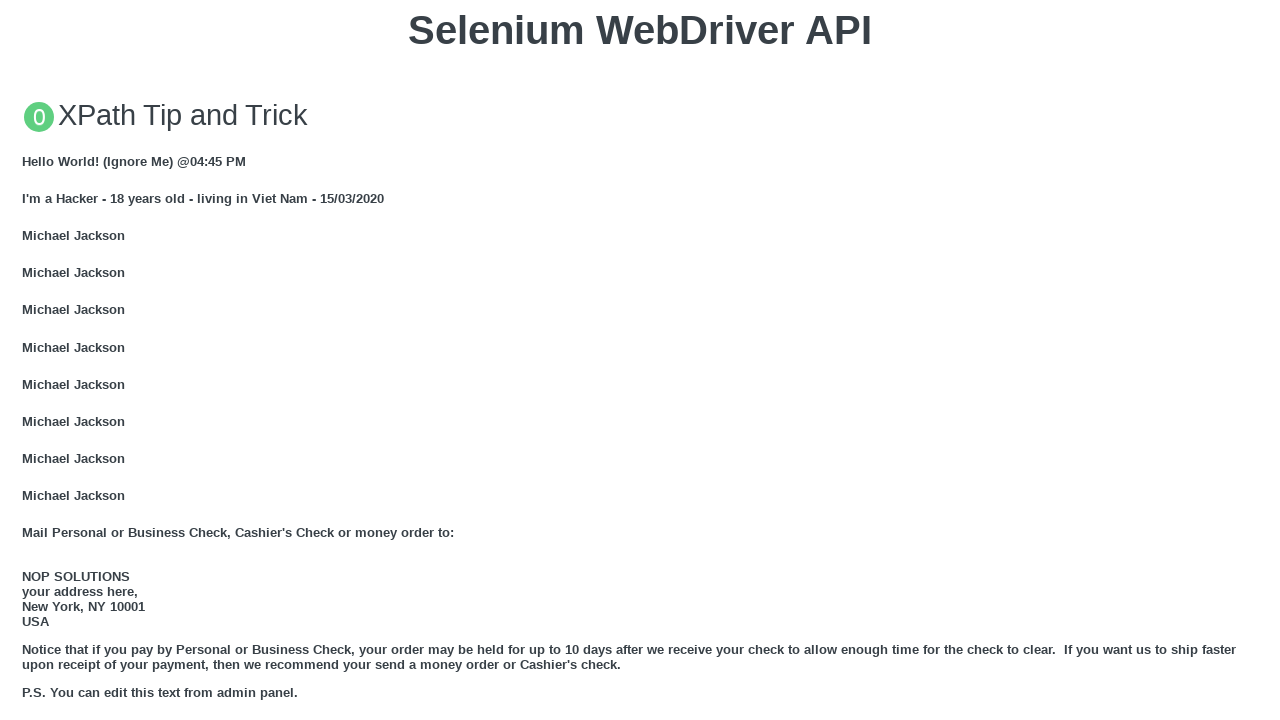

Verified email textbox is visible
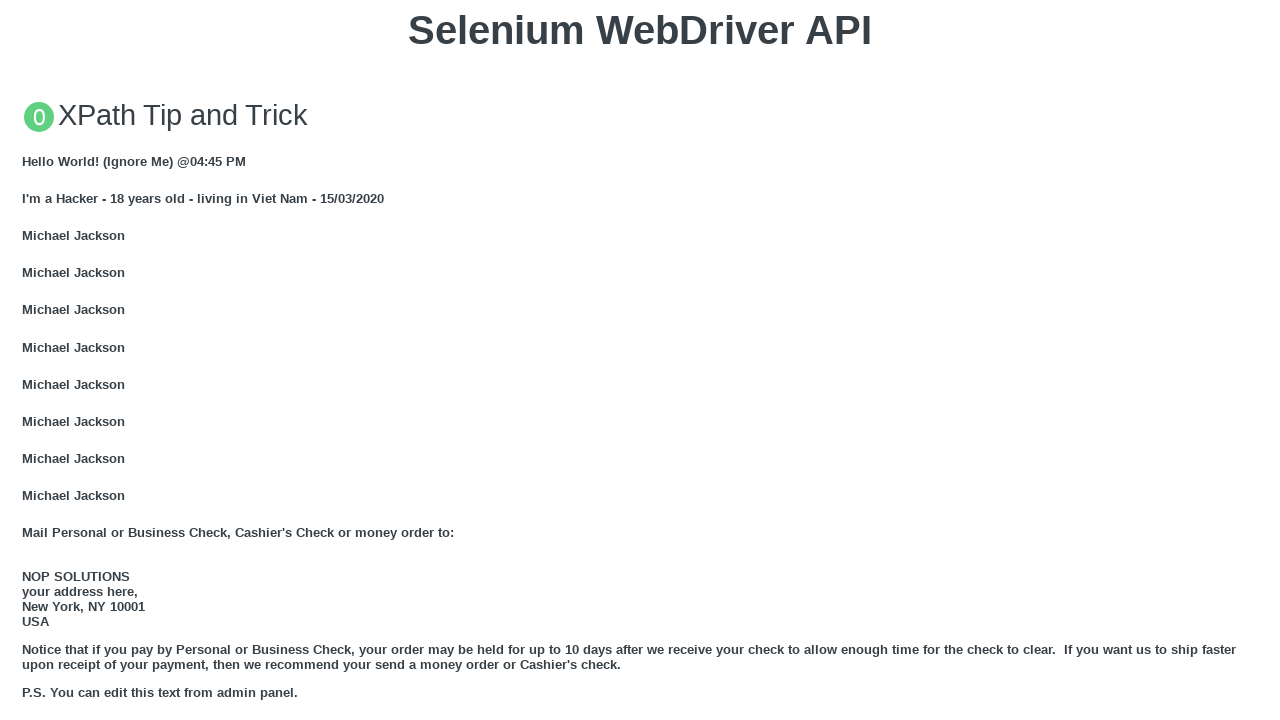

Filled email field with 'auto' on input#mail
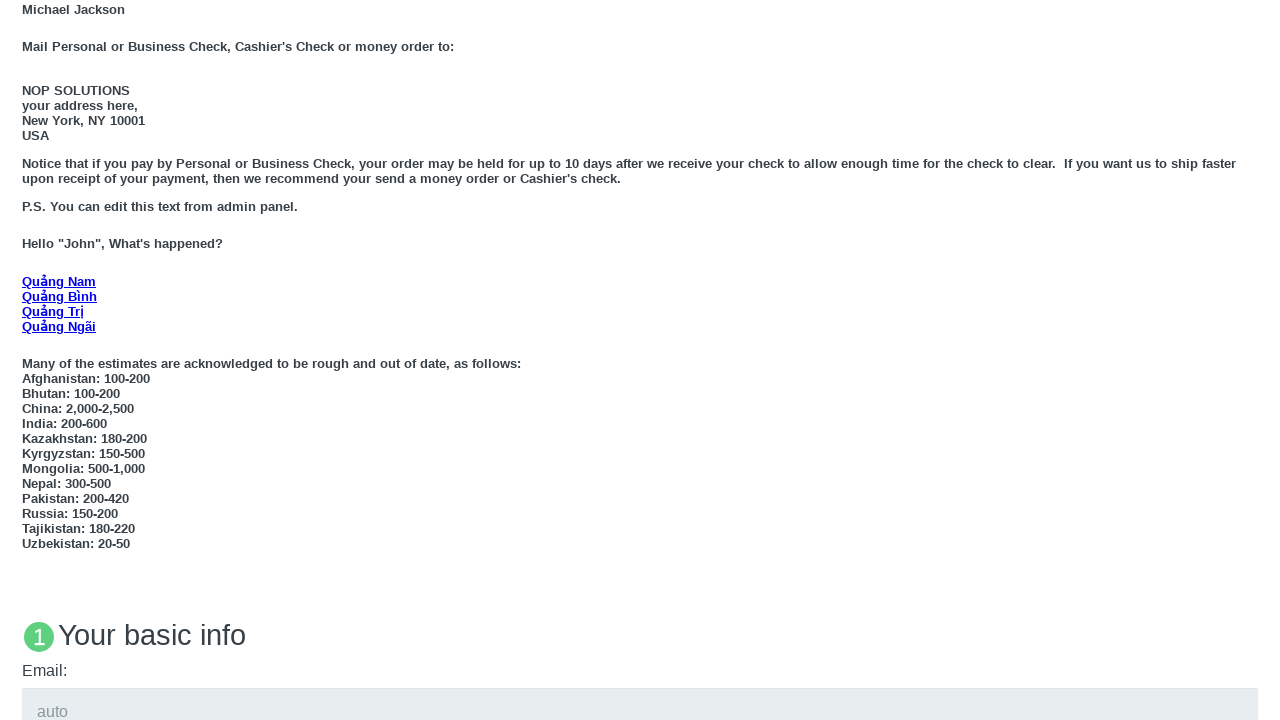

Verified education textarea is enabled
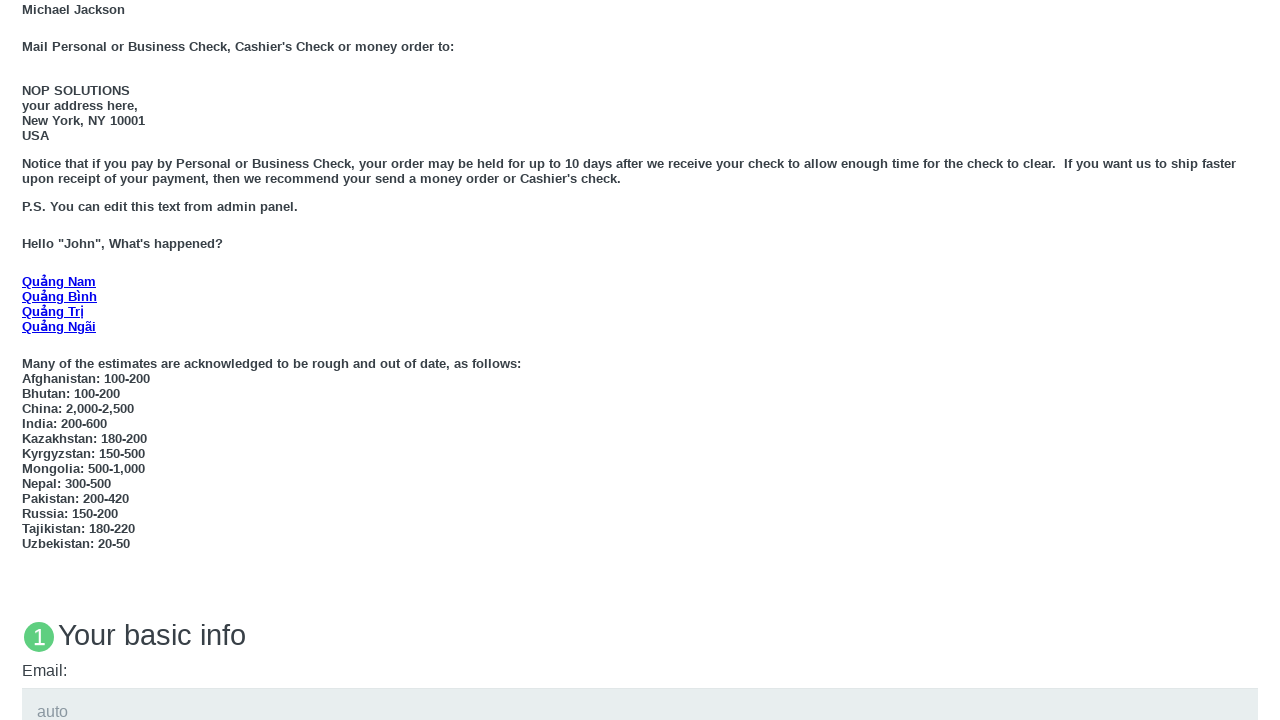

Filled education field with 'edu' on textarea#edu
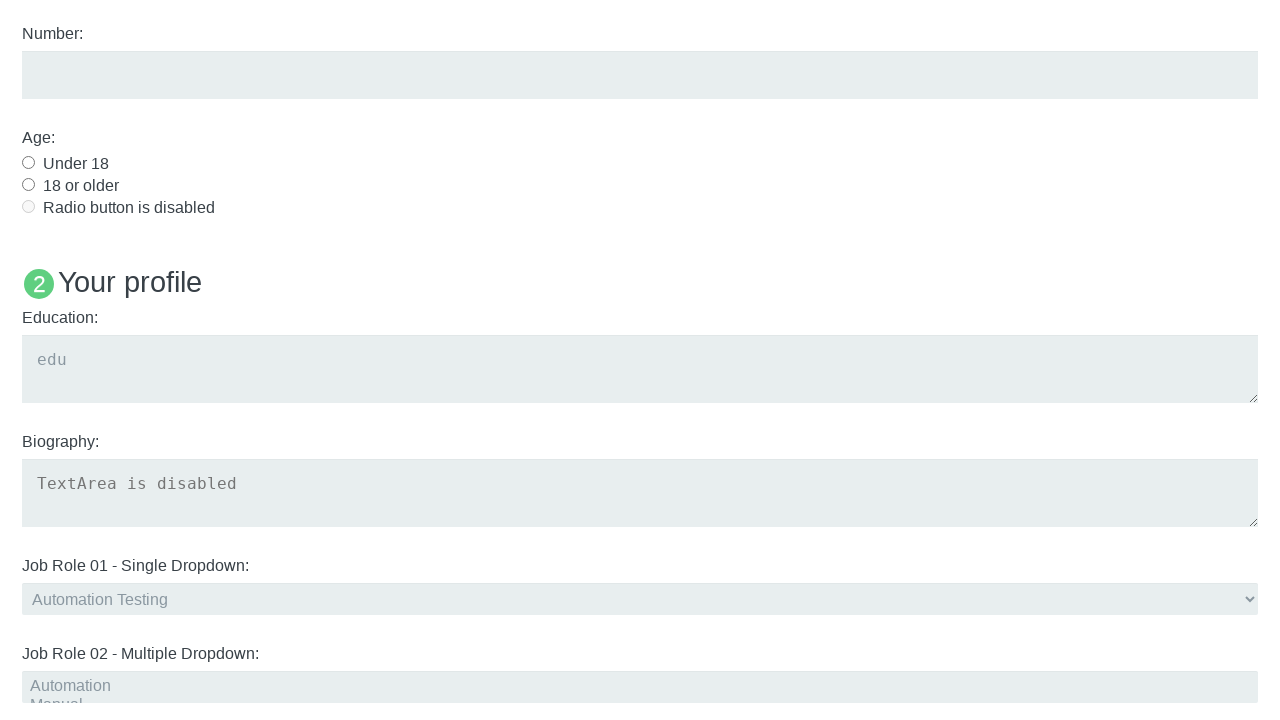

Verified age under 18 radio button is visible
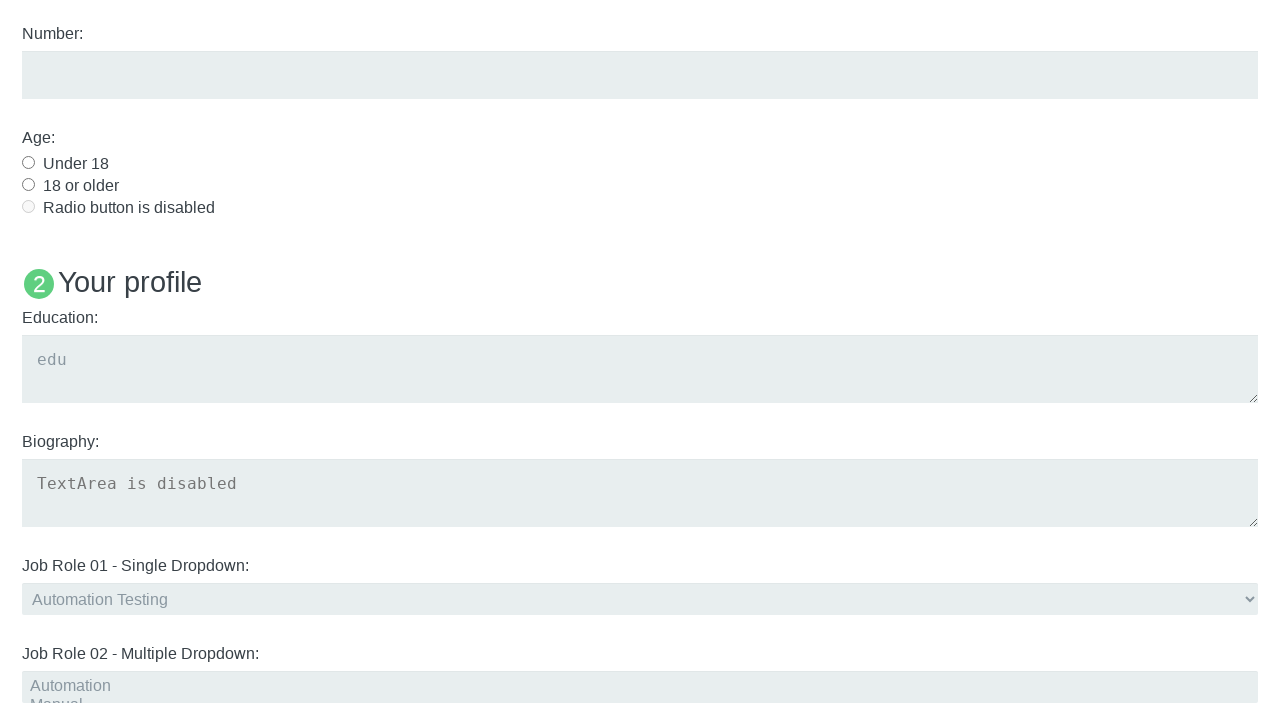

Clicked age under 18 radio button at (28, 162) on #under_18
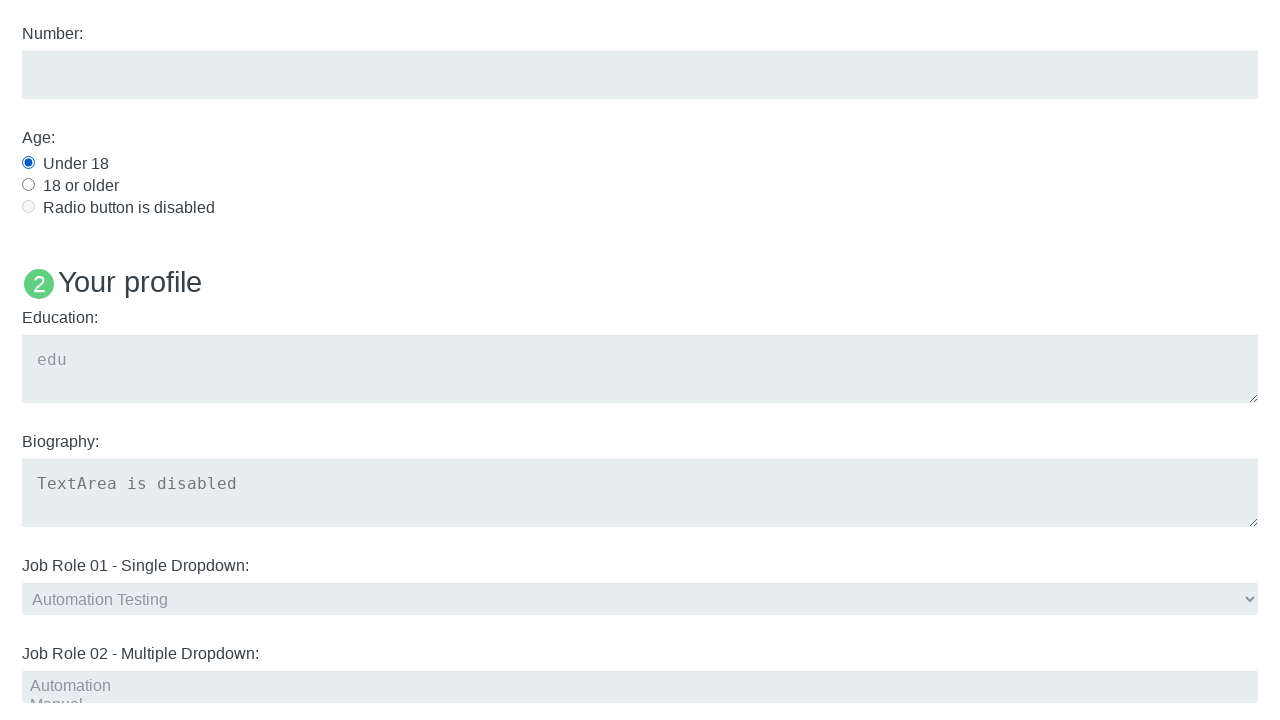

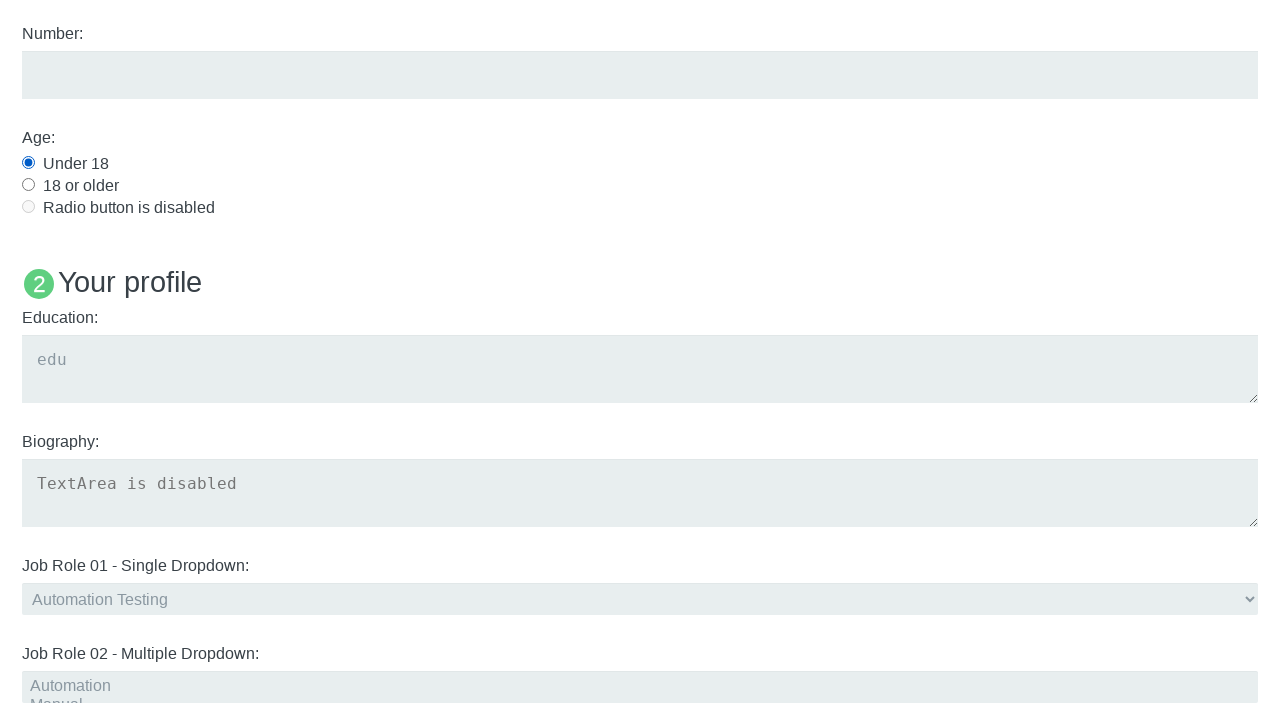